Tests handling of child windows by clicking a link that opens a new page, extracting text from the new page, and using that text to fill a form field on the original page

Starting URL: https://rahulshettyacademy.com/loginpagePractise/

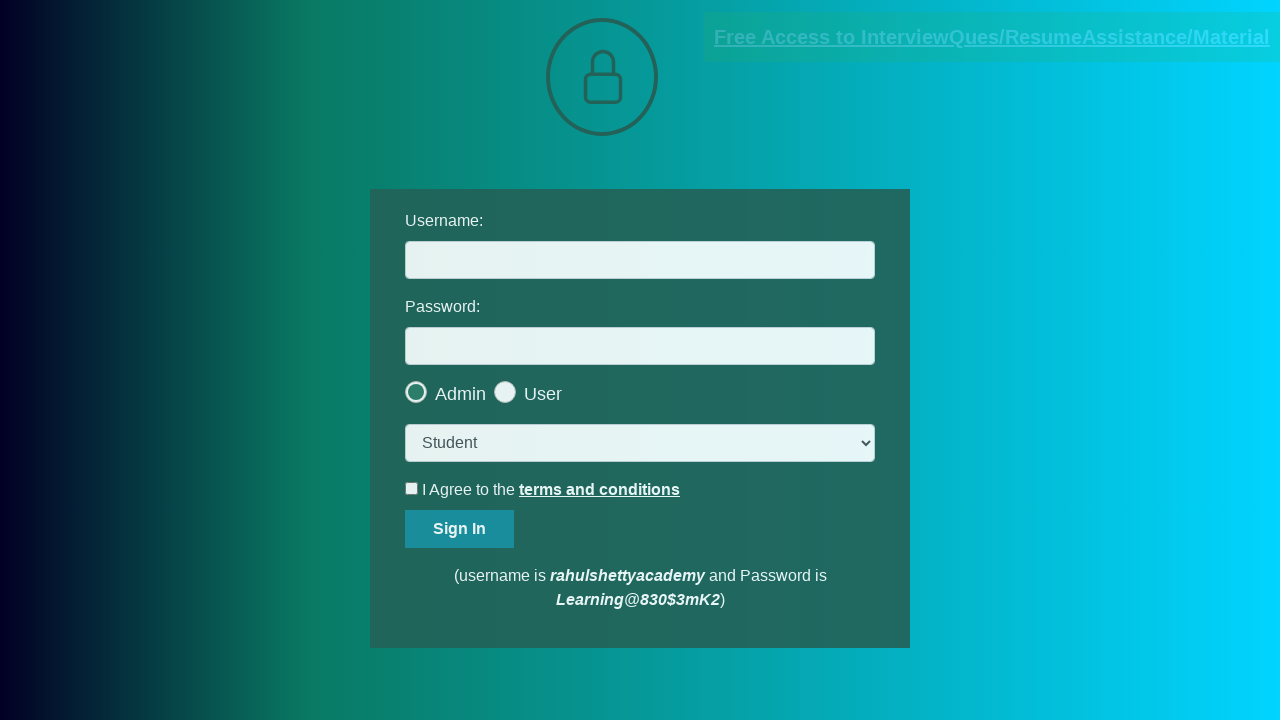

Located document request link
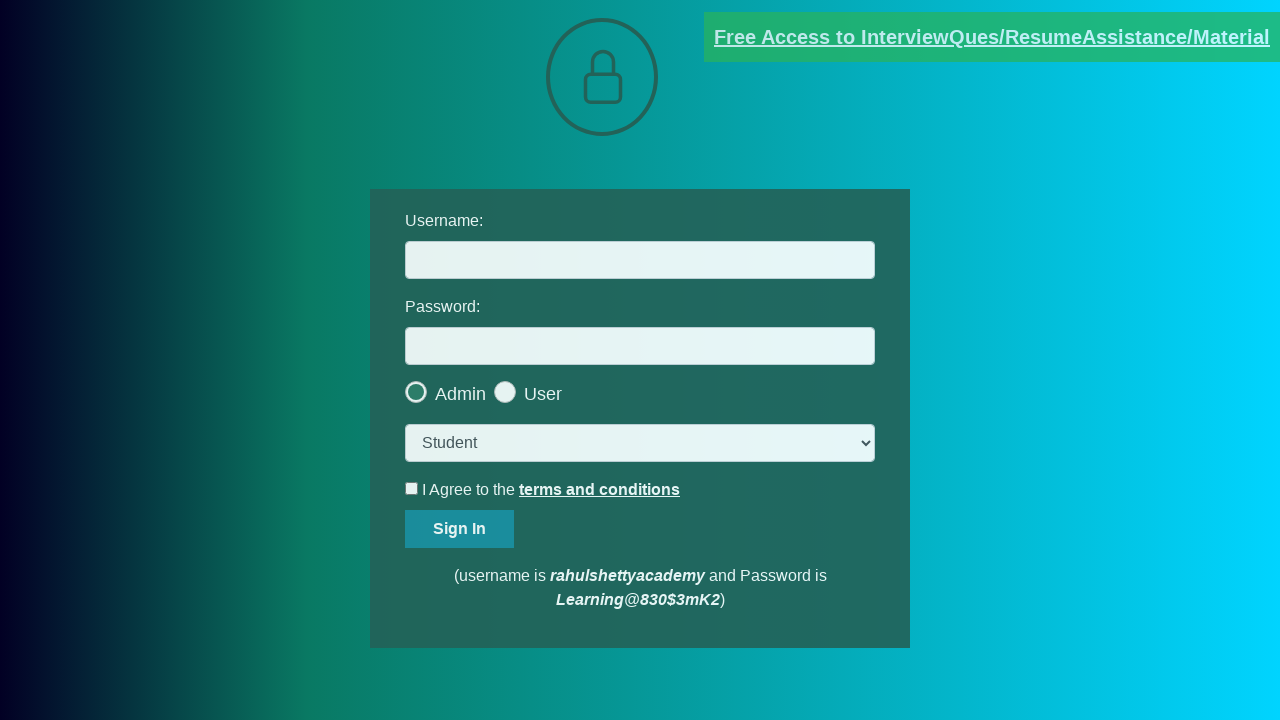

Clicked document request link and new page opened at (992, 37) on [href*='documents-request']
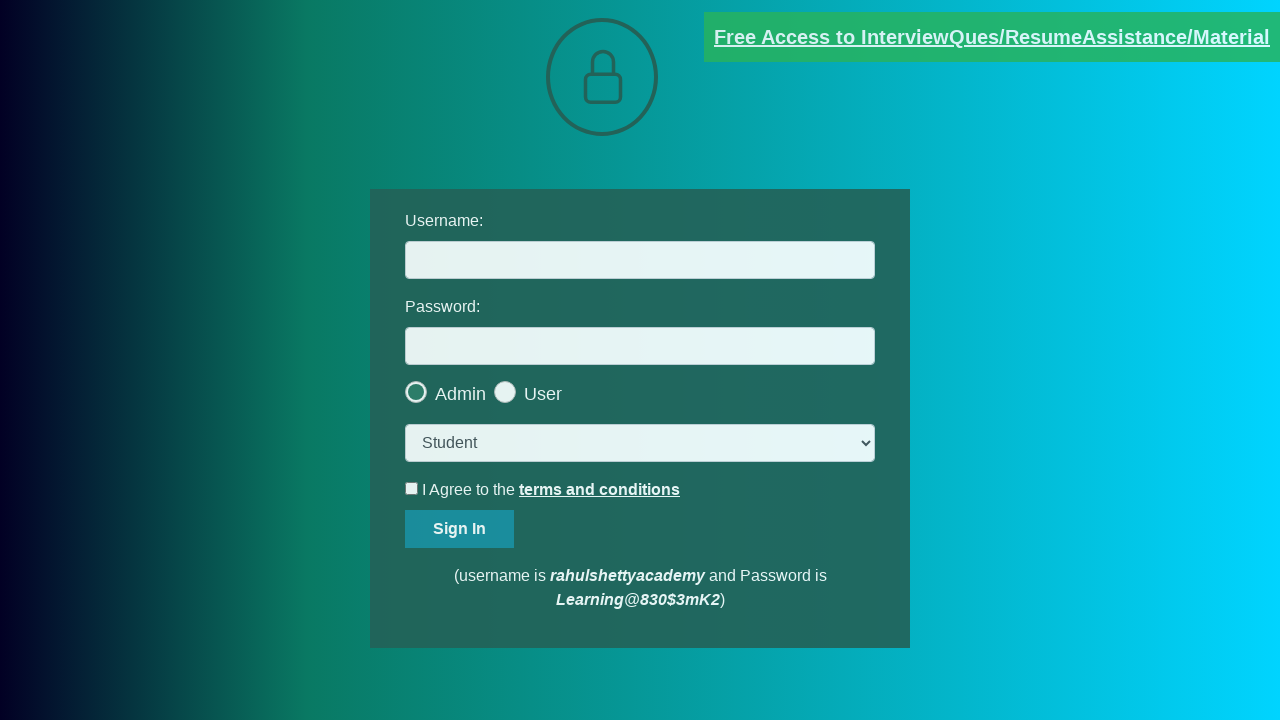

Captured child window reference
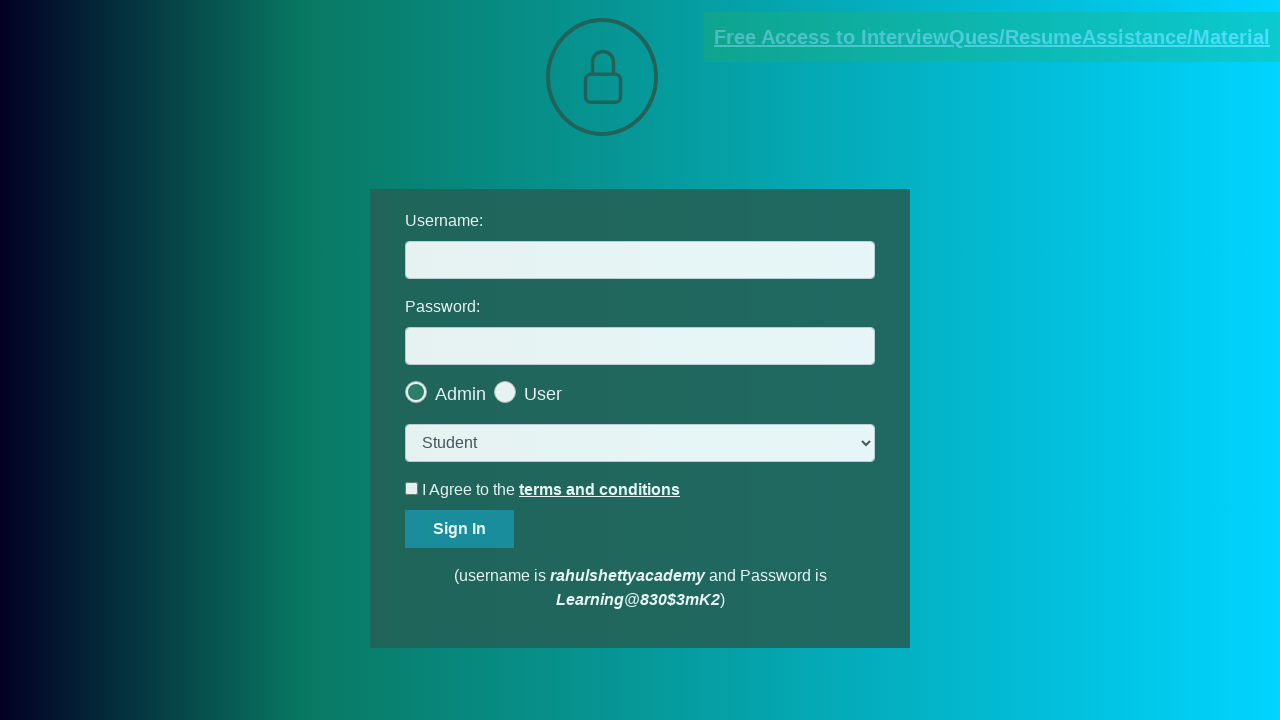

Child window fully loaded
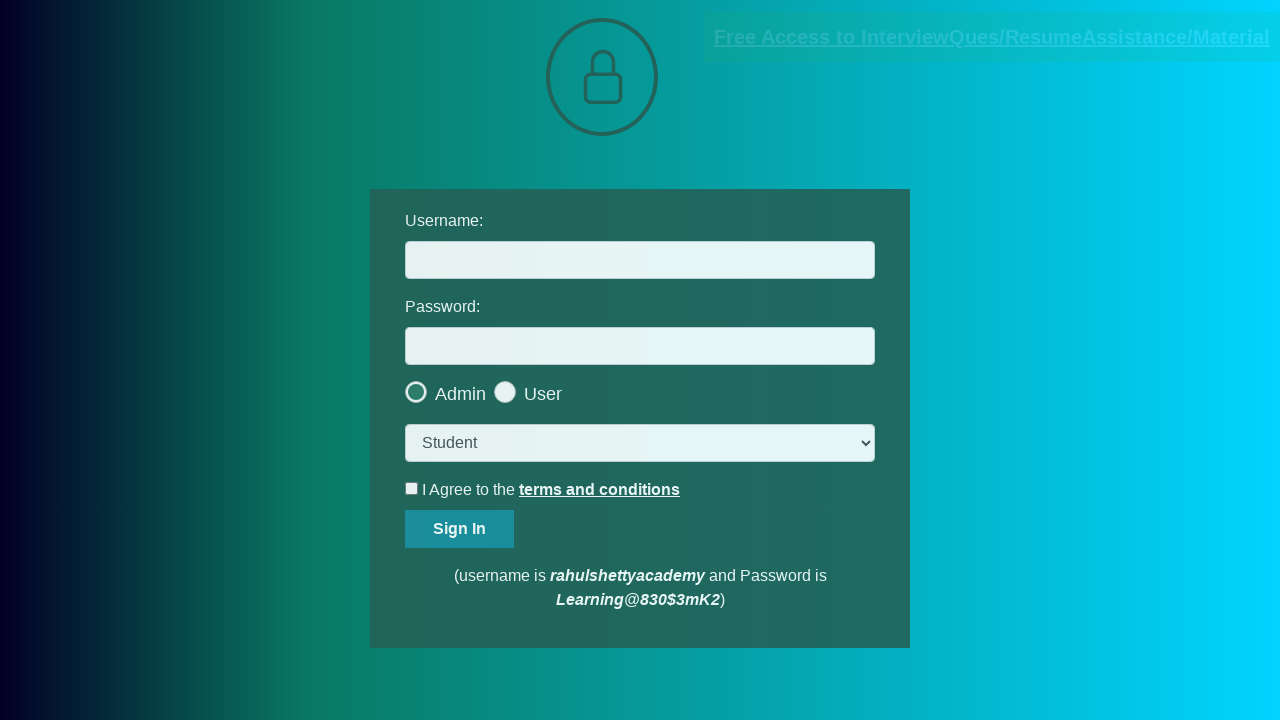

Extracted text from red element in child window
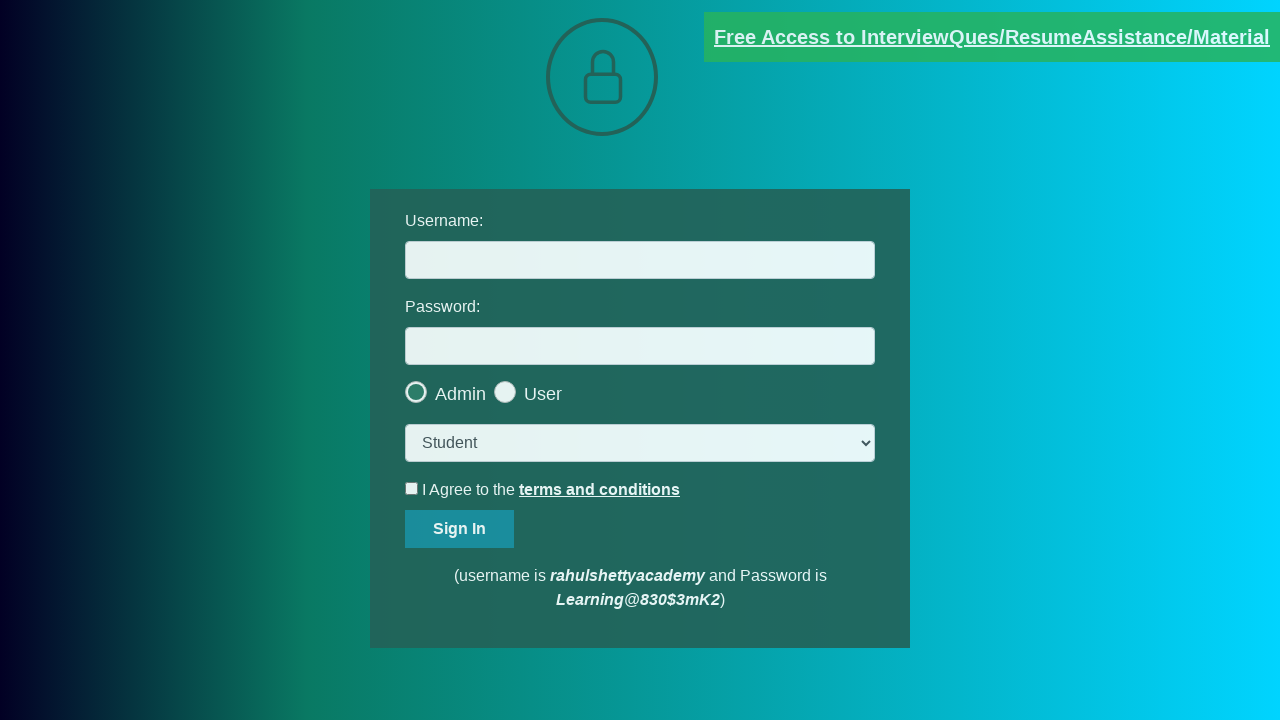

Parsed domain 'rahulshettyacademy.com' from extracted text
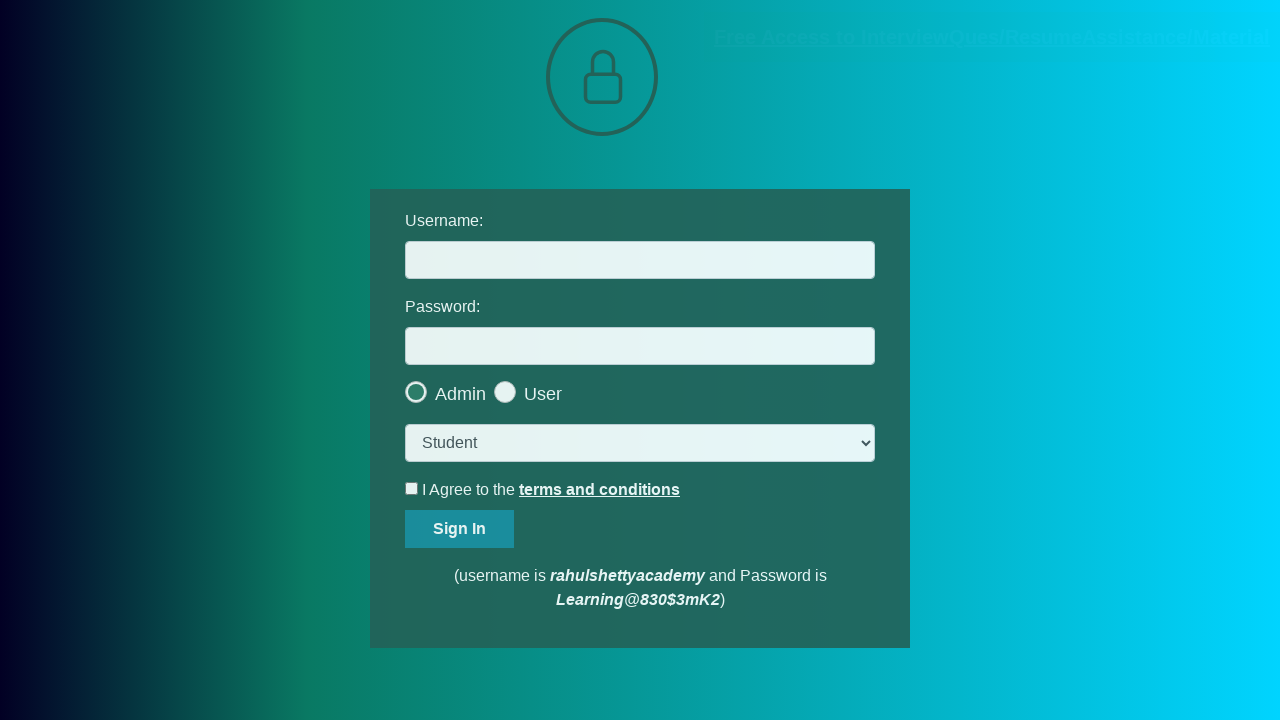

Filled username field with extracted domain 'rahulshettyacademy.com' on #username
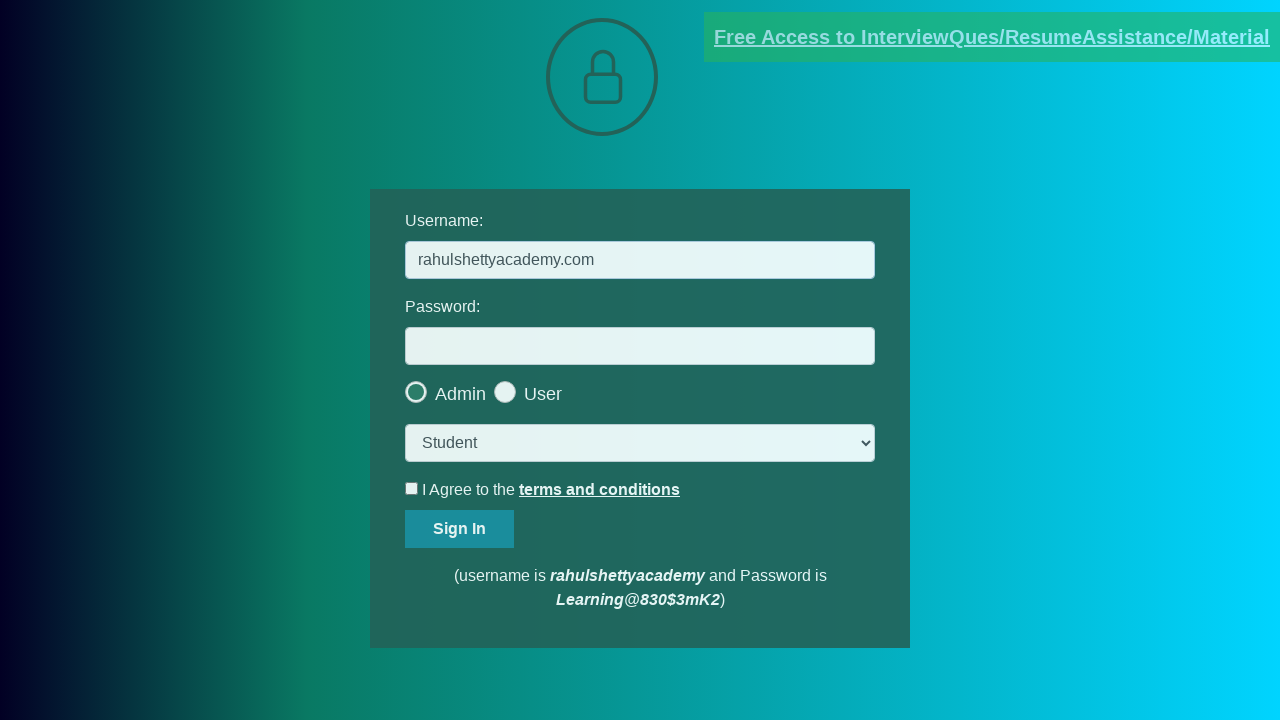

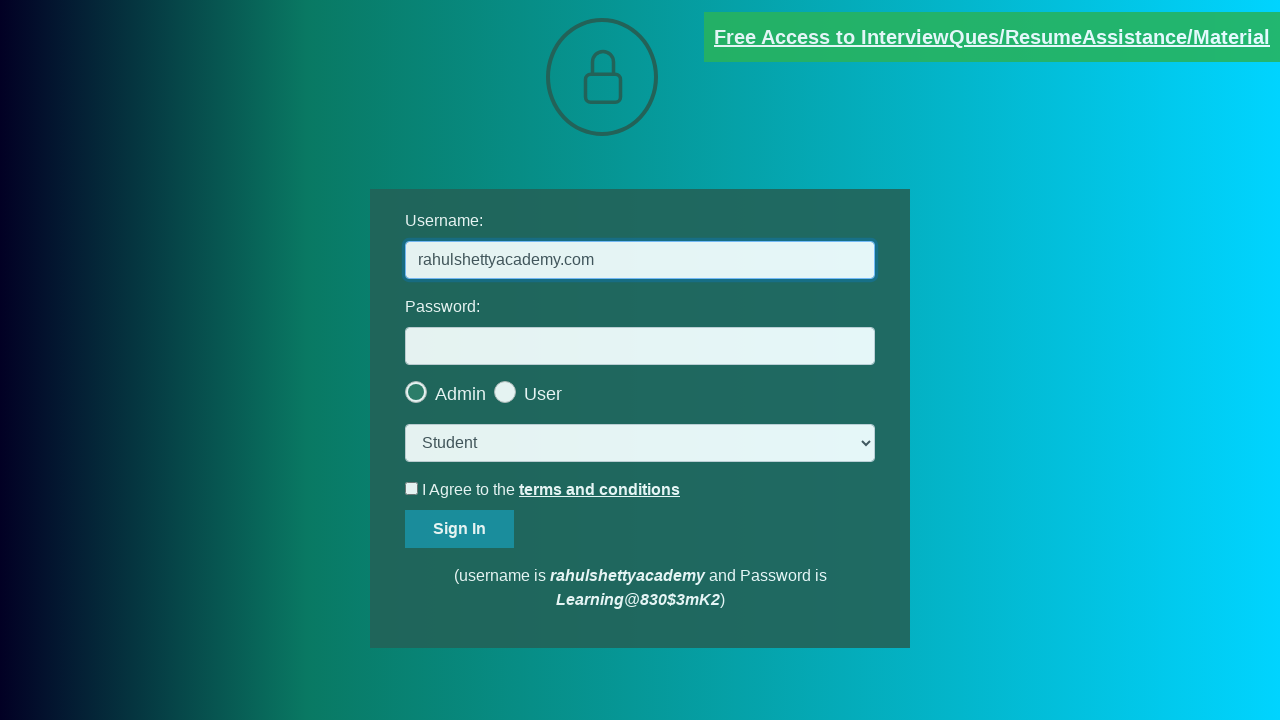